Tests form validation by filling all fields except zip code, submitting the form, and verifying that the zip code field shows an error while all other fields show success validation.

Starting URL: https://bonigarcia.dev/selenium-webdriver-java/data-types.html

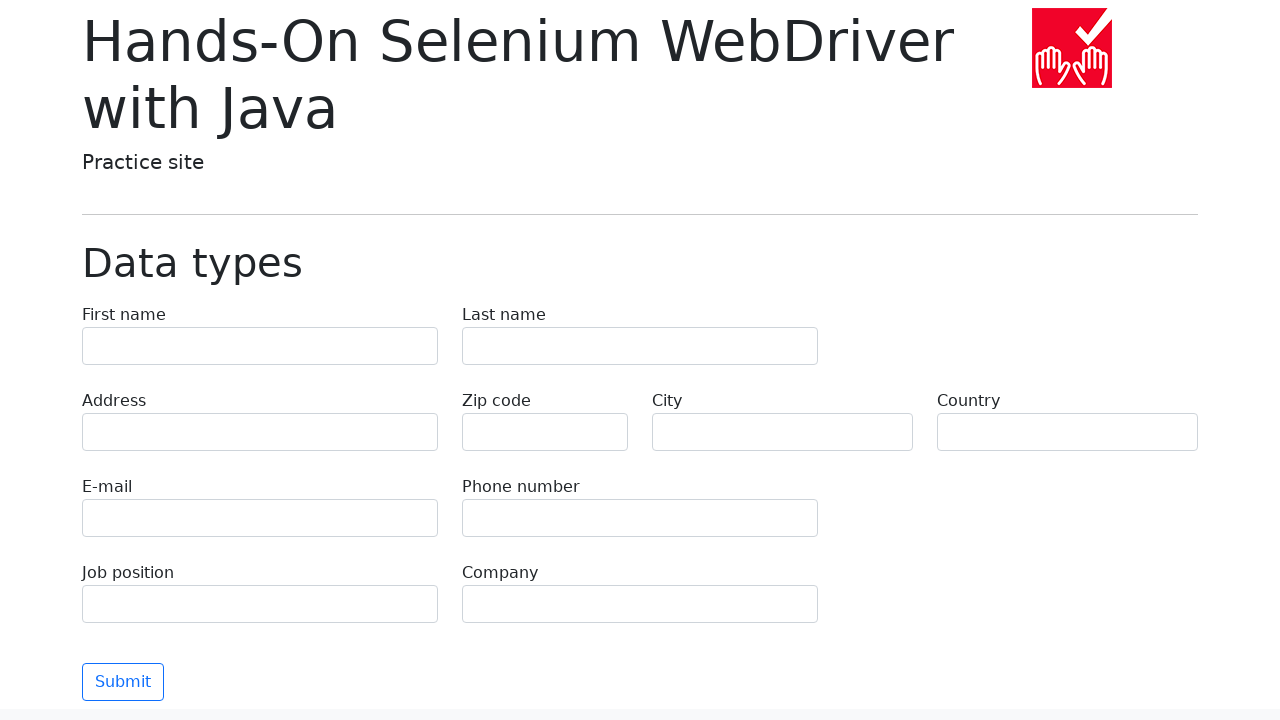

Navigated to form validation page
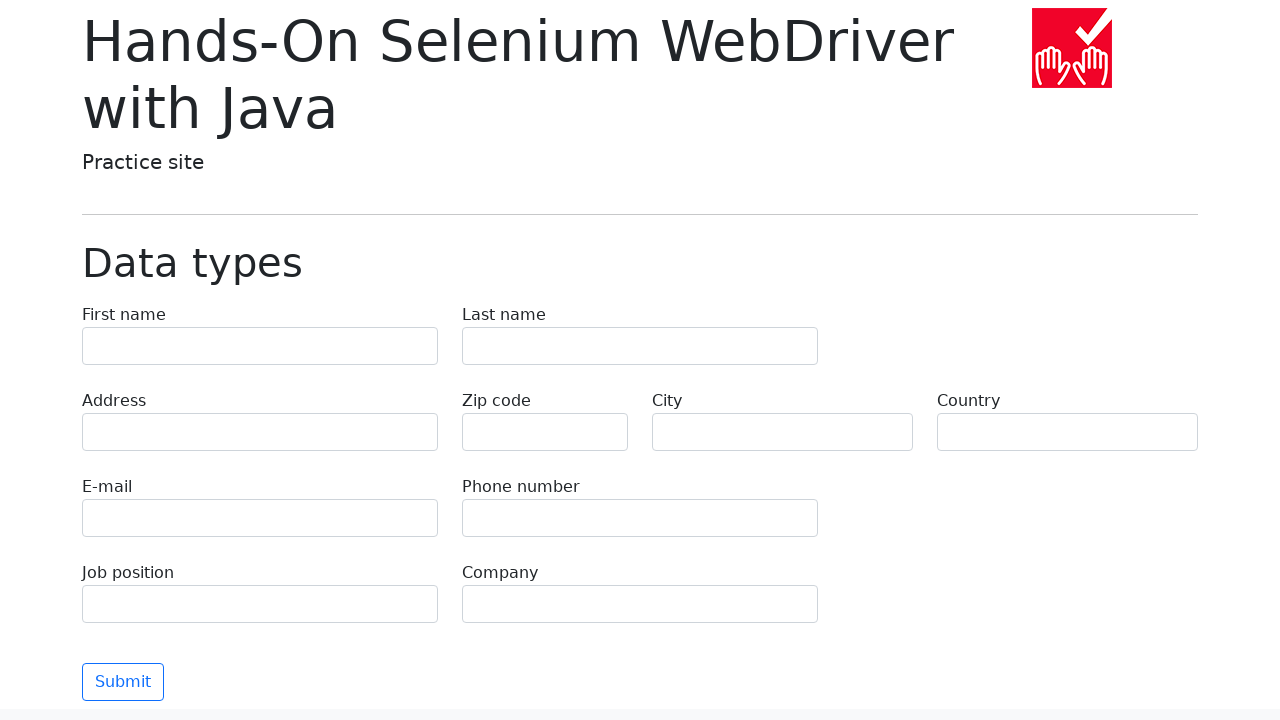

Filled first name field with 'Иван' on input[name="first-name"]
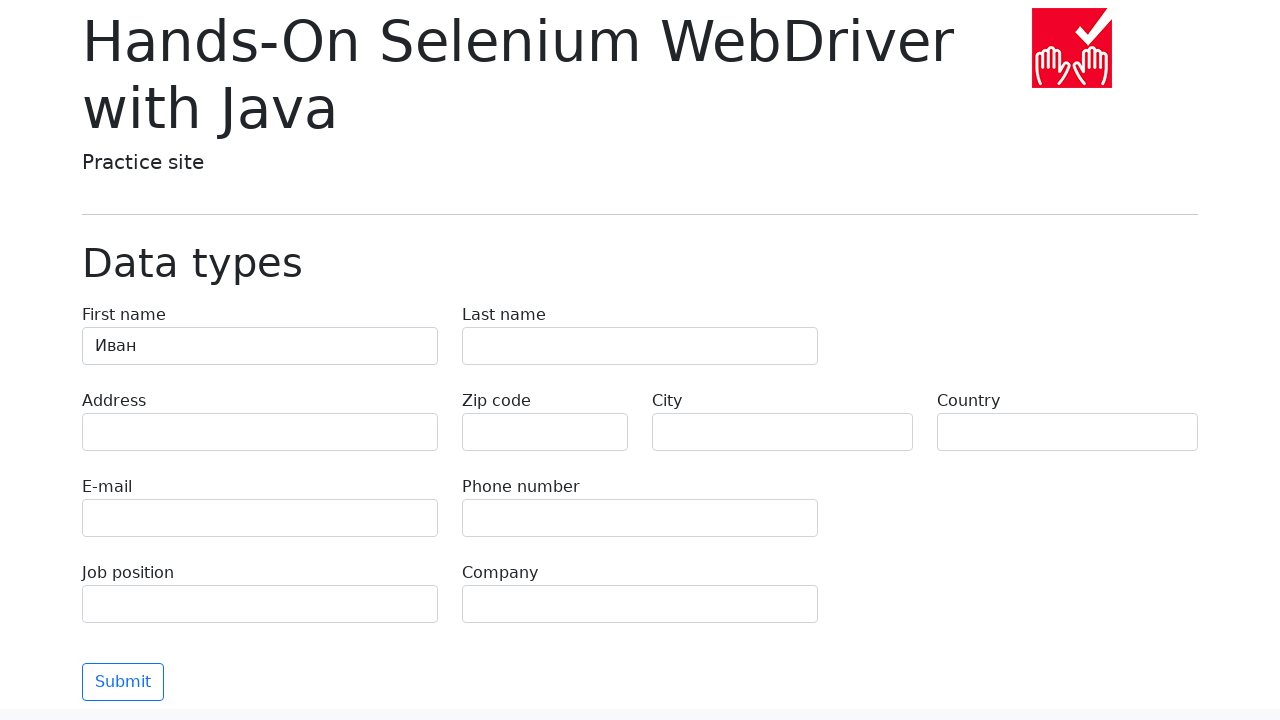

Filled last name field with 'Петров' on input[name="last-name"]
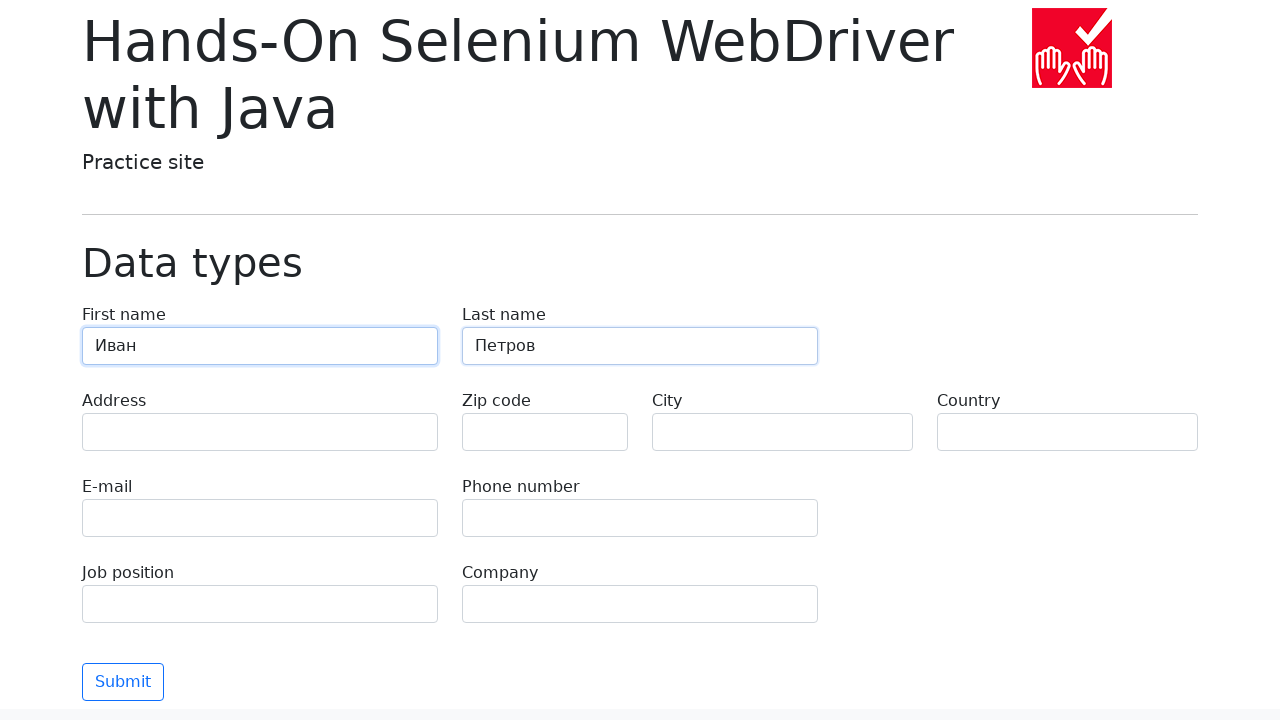

Filled address field with 'Ленина, 55-3' on input[name="address"]
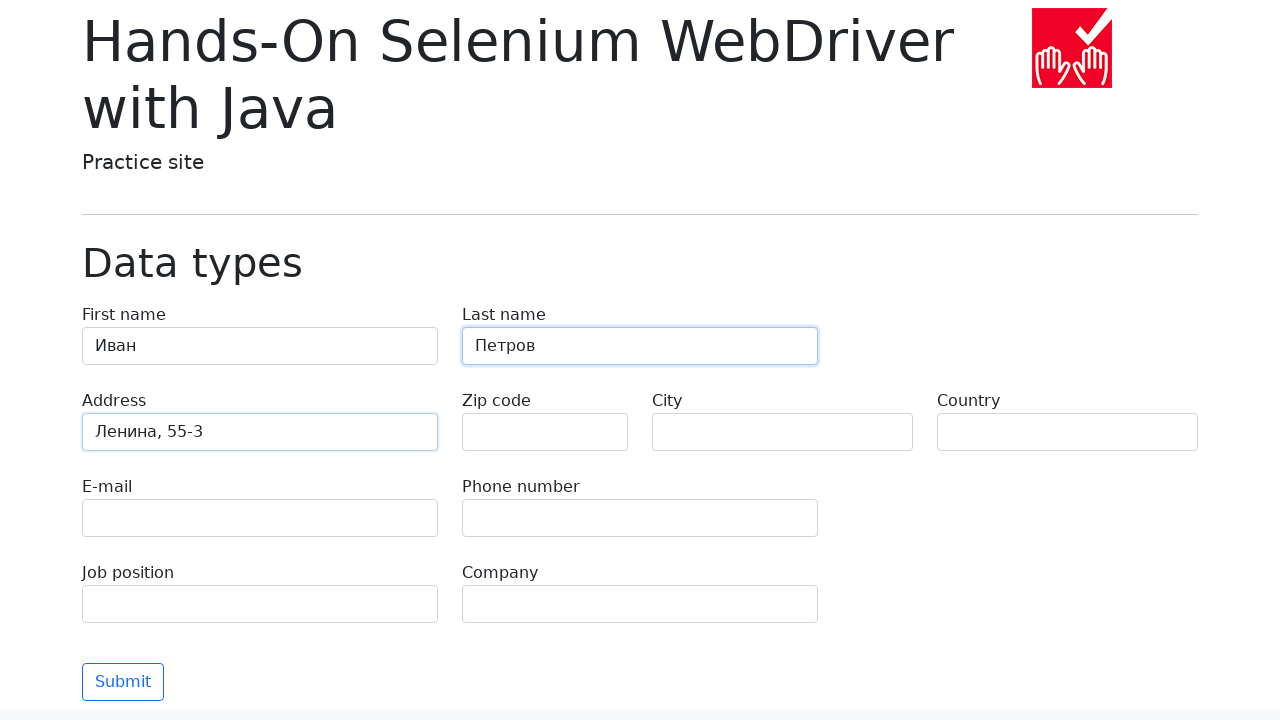

Filled email field with 'test@skypro.com' on input[name="e-mail"]
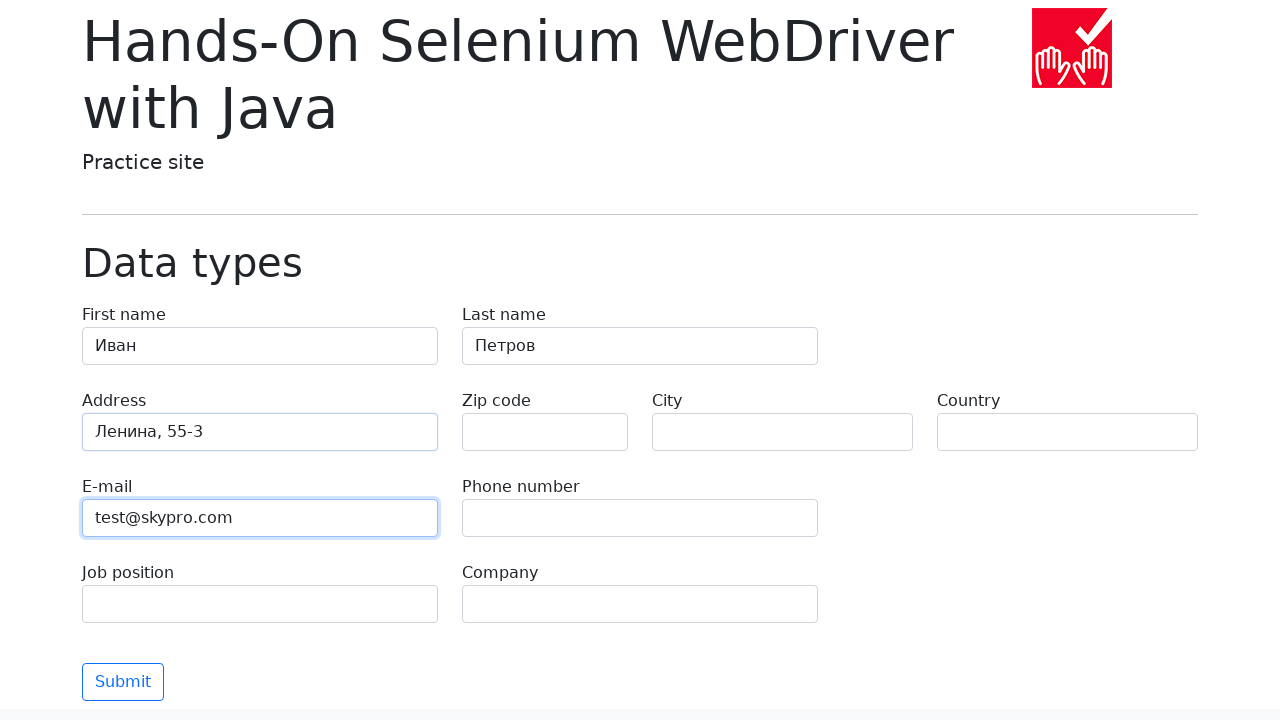

Filled phone field with '+7985899998787' on input[name="phone"]
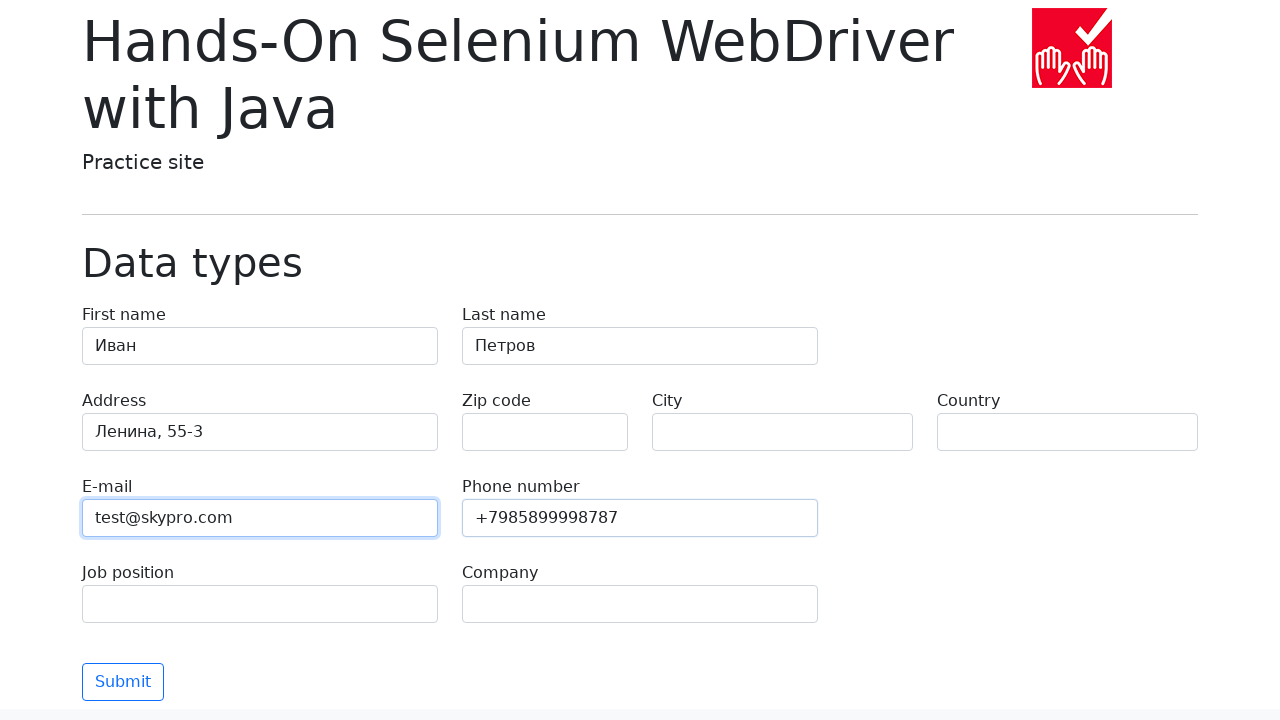

Filled city field with 'Москва' on input[name="city"]
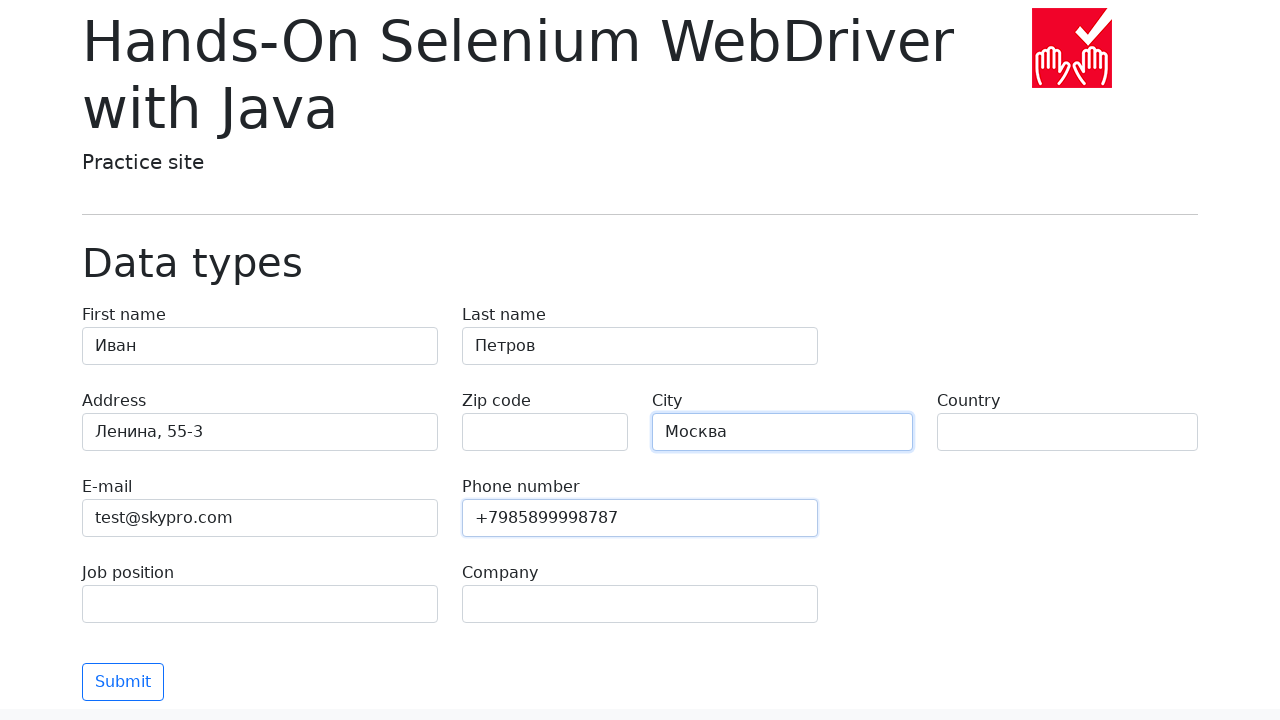

Filled country field with 'Россия' on input[name="country"]
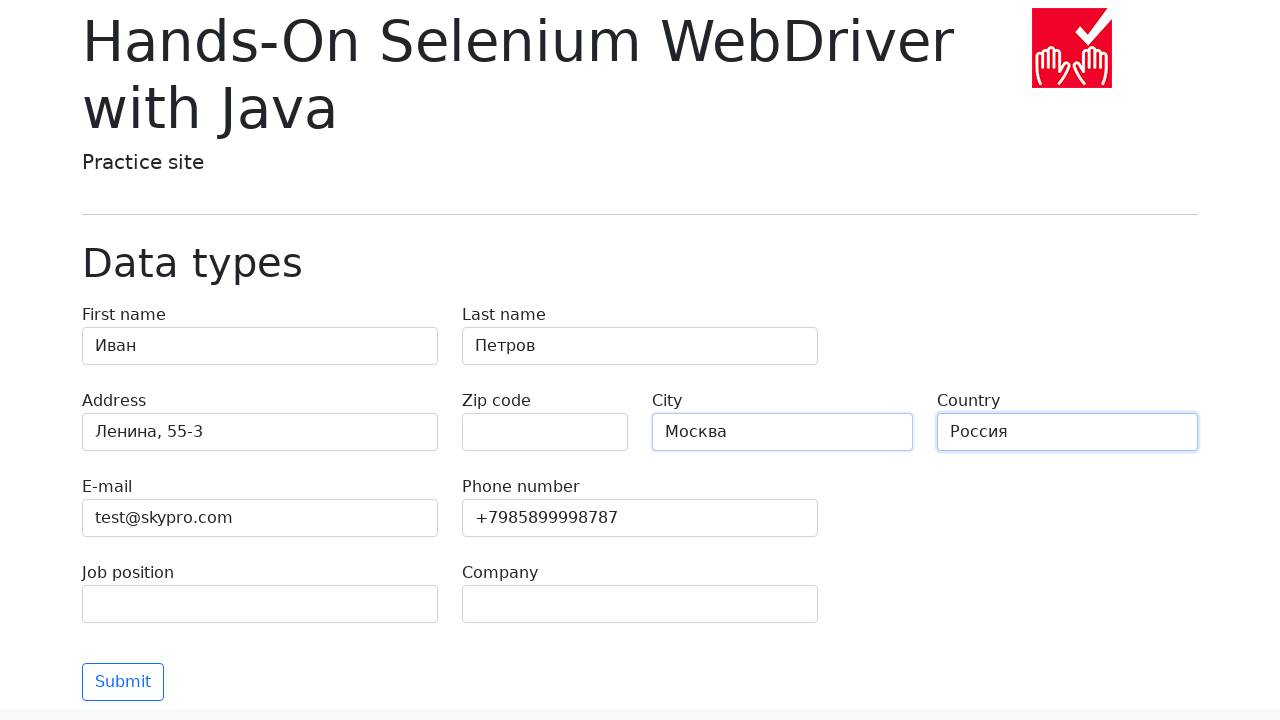

Filled job position field with 'QA' on input[name="job-position"]
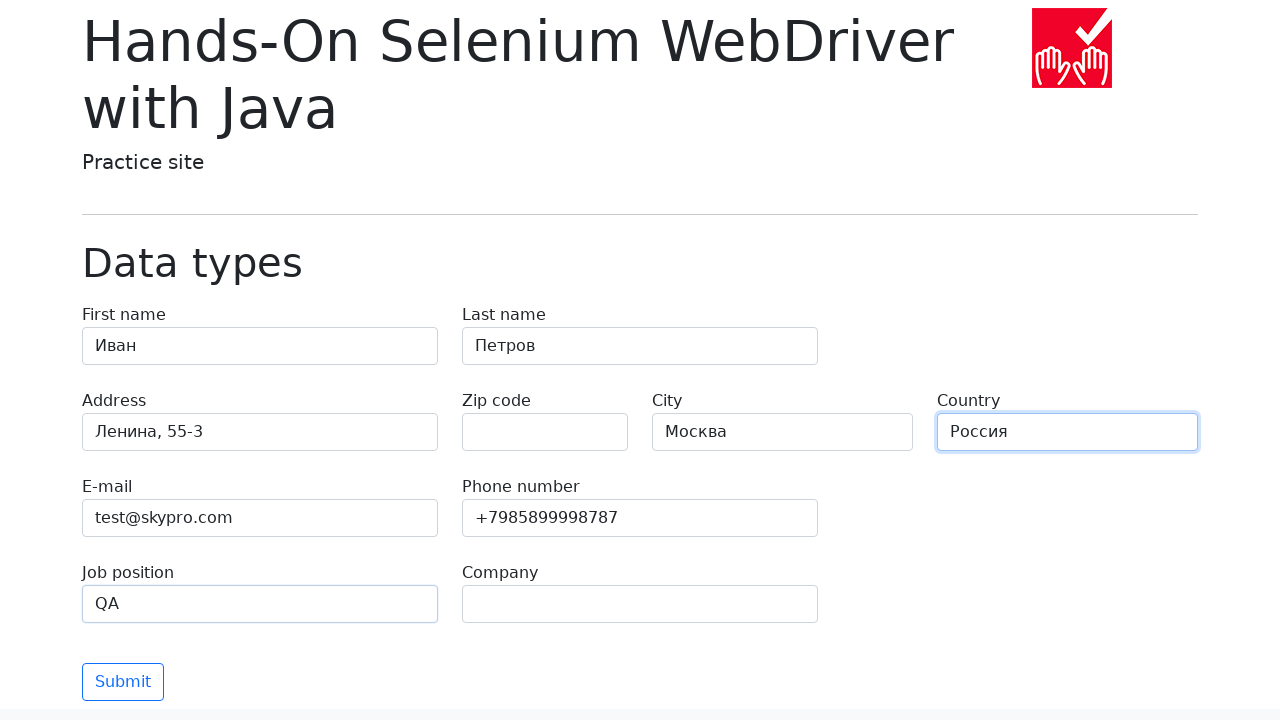

Filled company field with 'SkyPro' on input[name="company"]
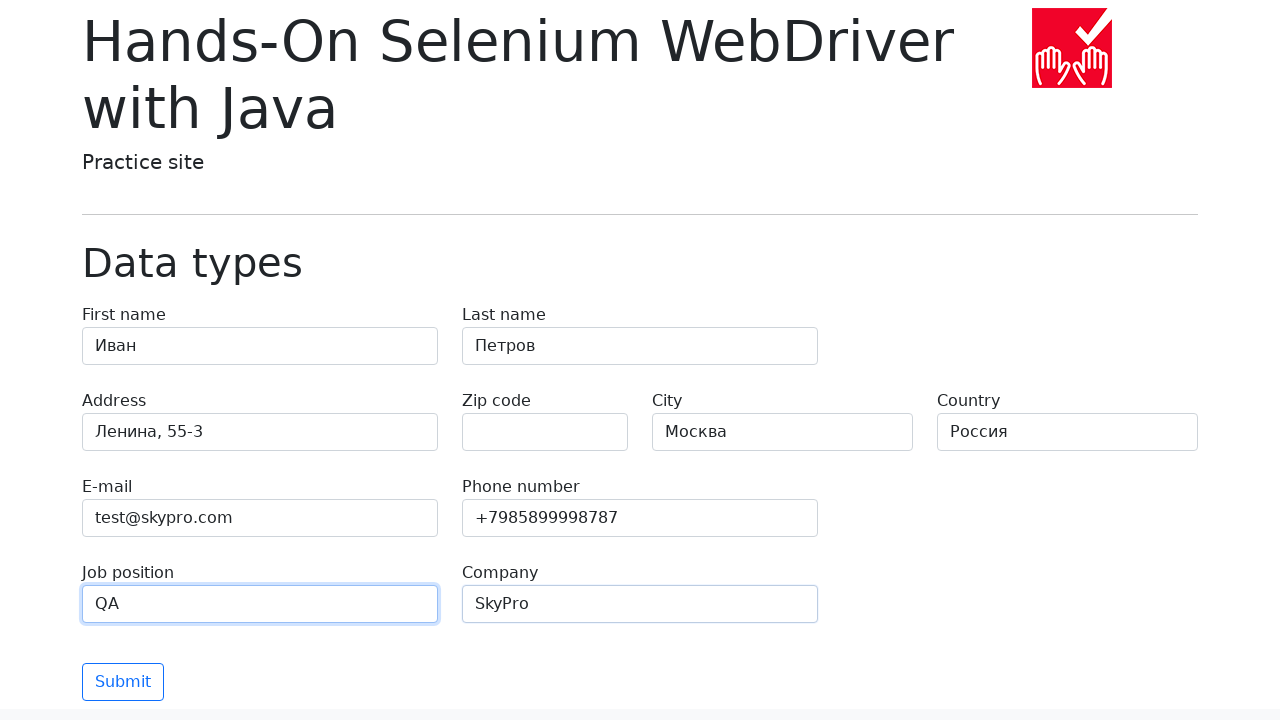

Clicked submit button to submit form at (123, 682) on button[type="submit"]
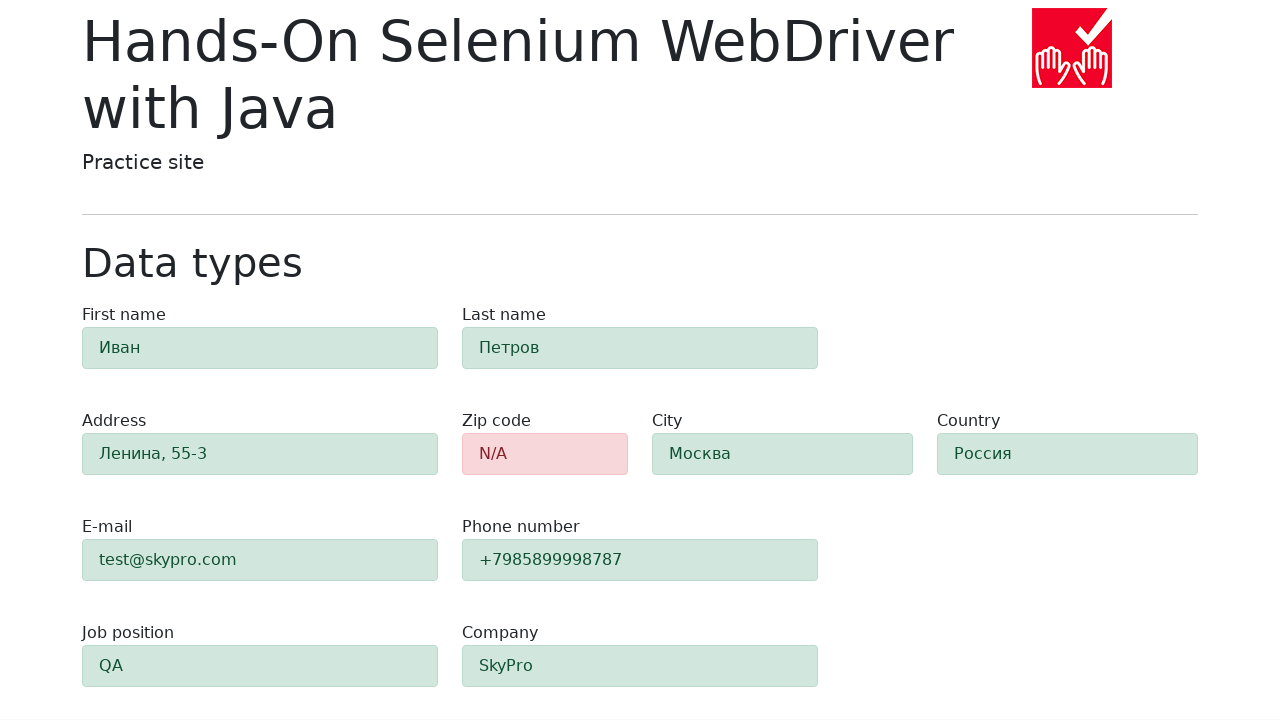

Validation results appeared with error alerts
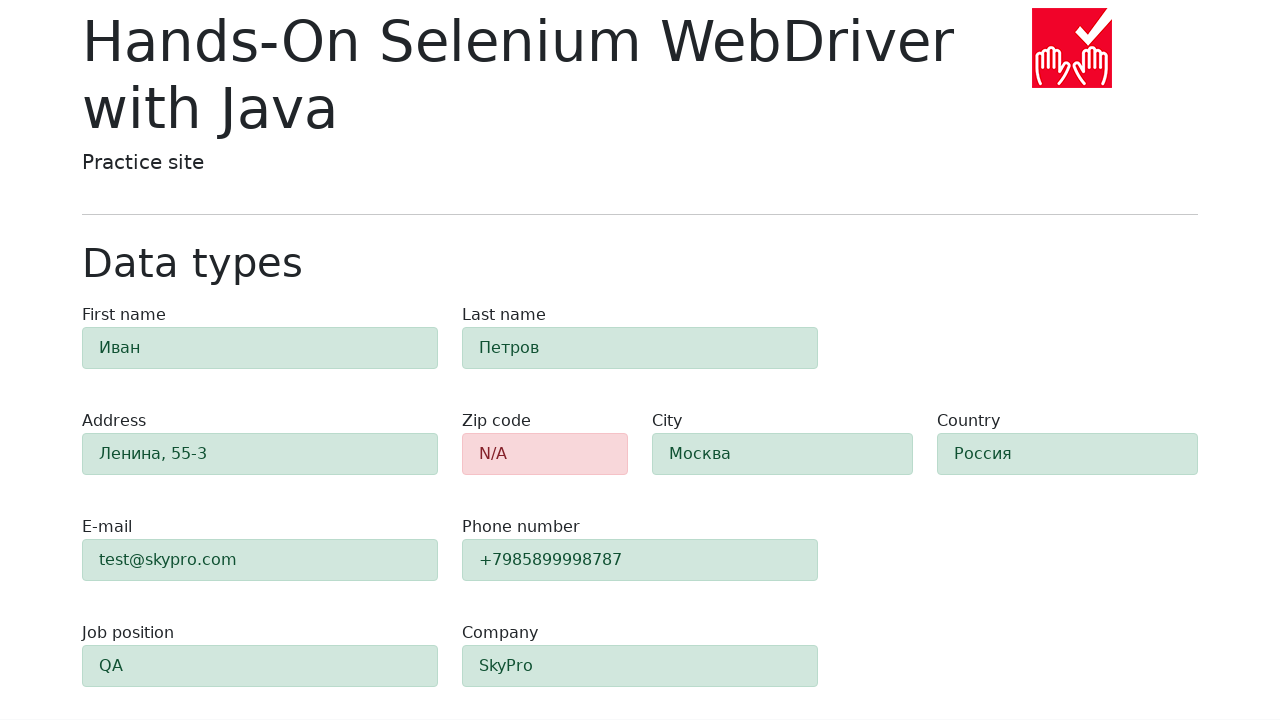

Verified zip code field shows error validation (alert-danger class present)
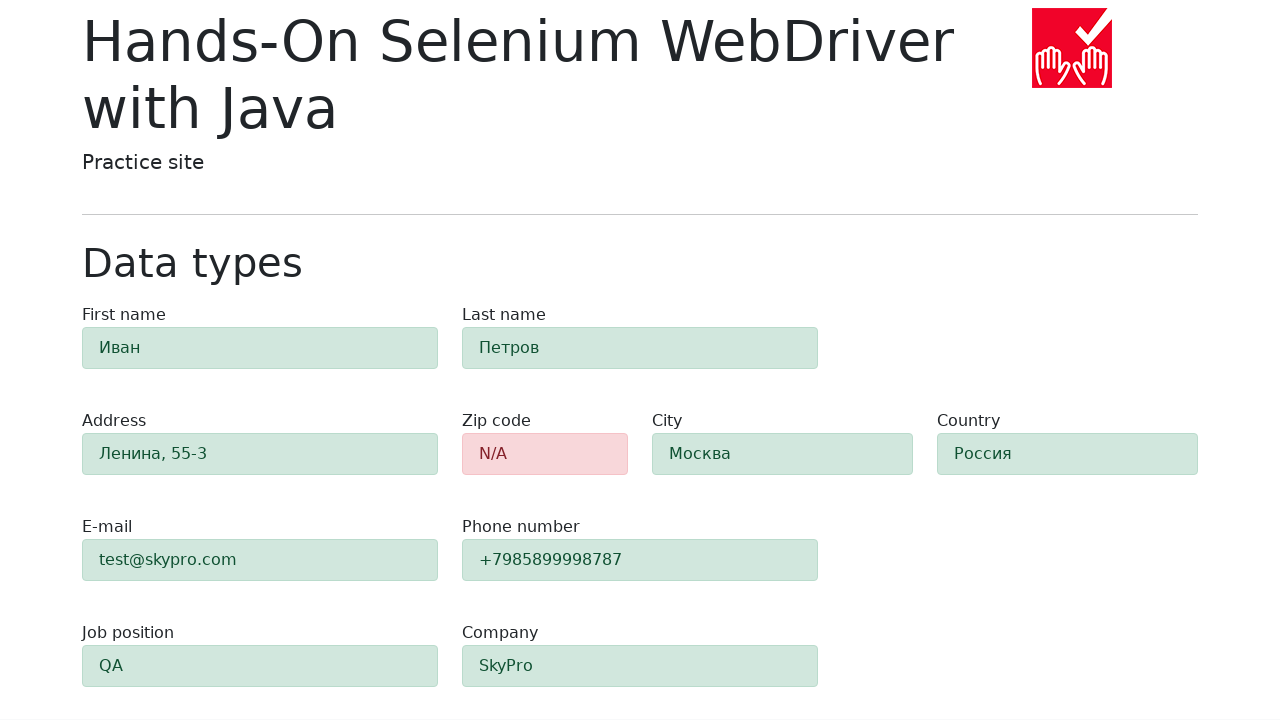

Verified first-name field shows success validation (alert-success class present)
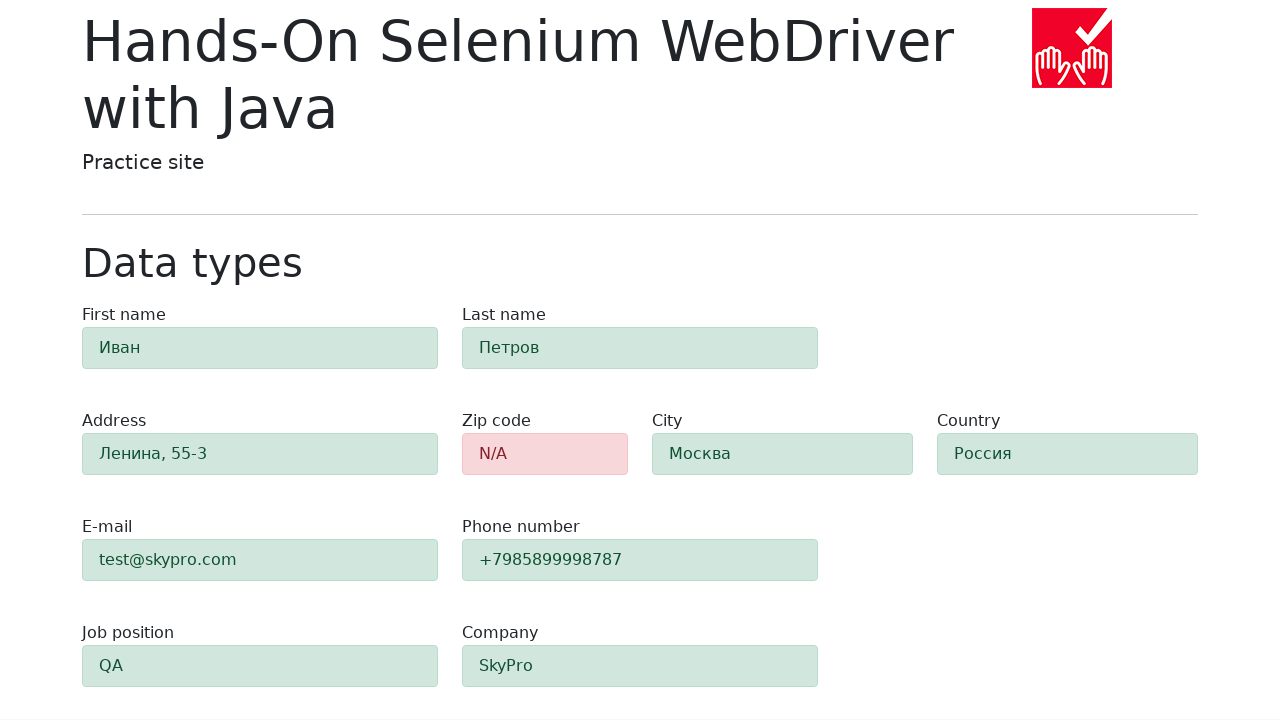

Verified last-name field shows success validation (alert-success class present)
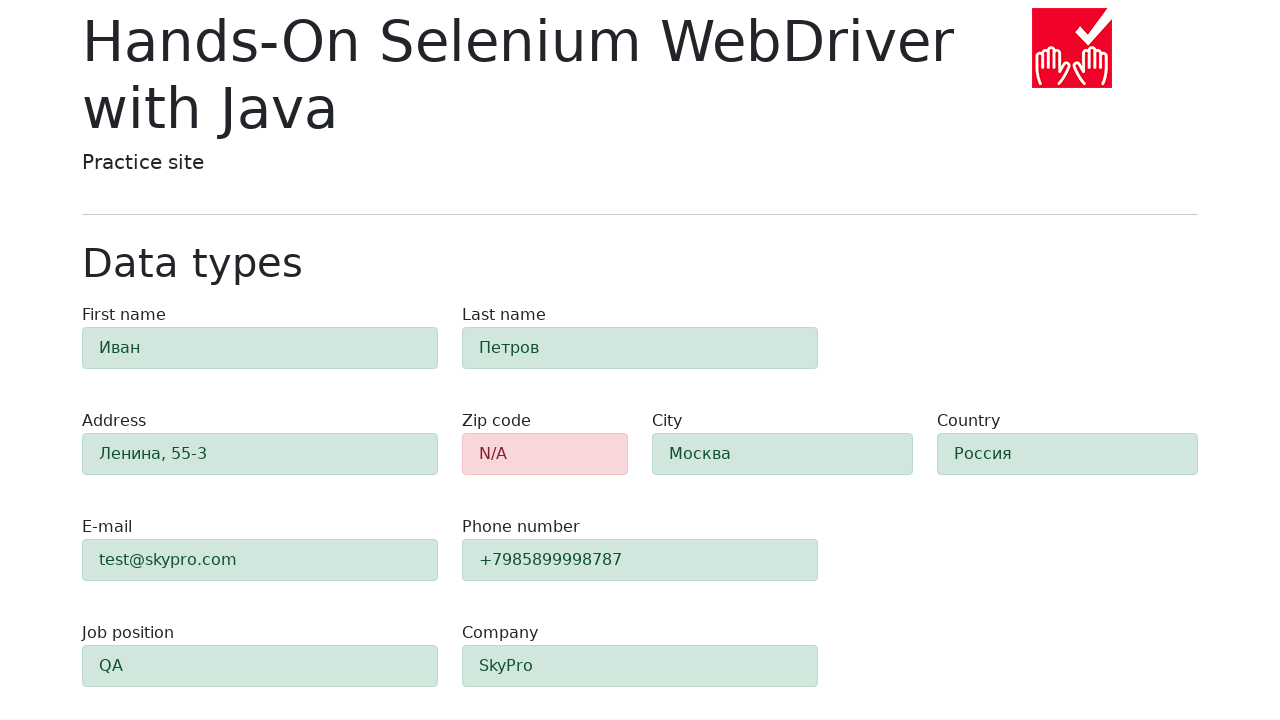

Verified address field shows success validation (alert-success class present)
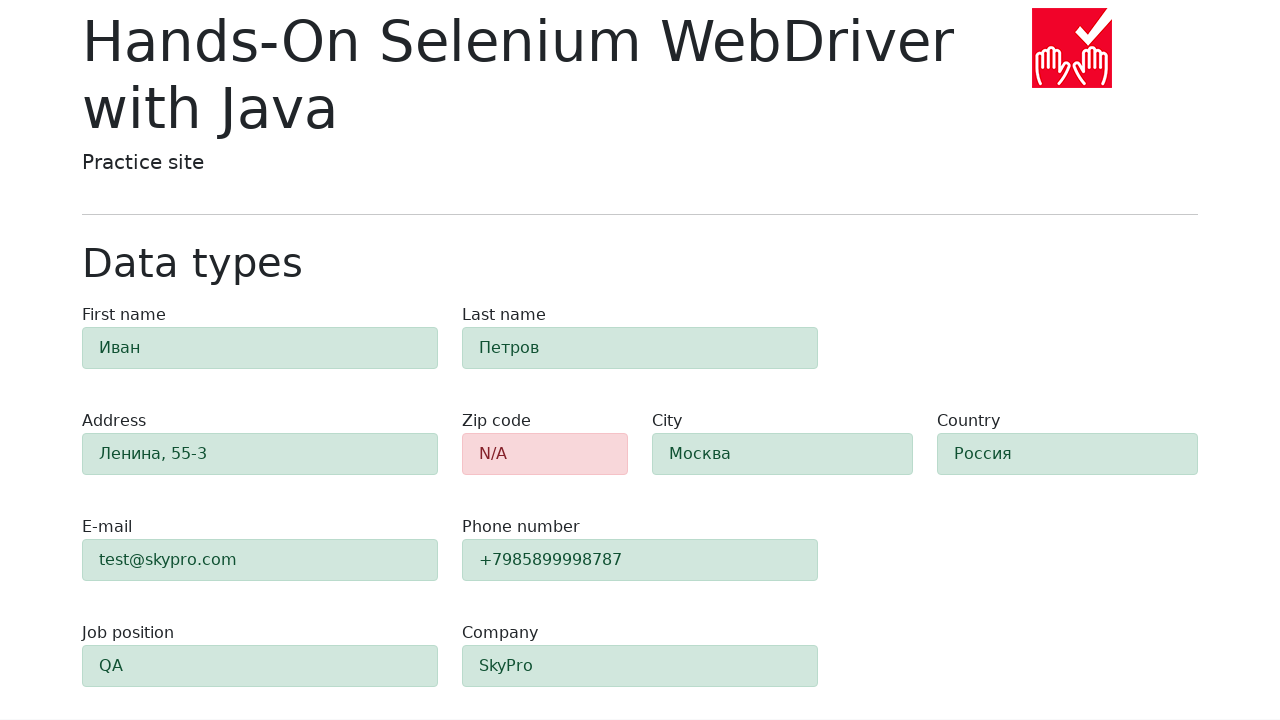

Verified e-mail field shows success validation (alert-success class present)
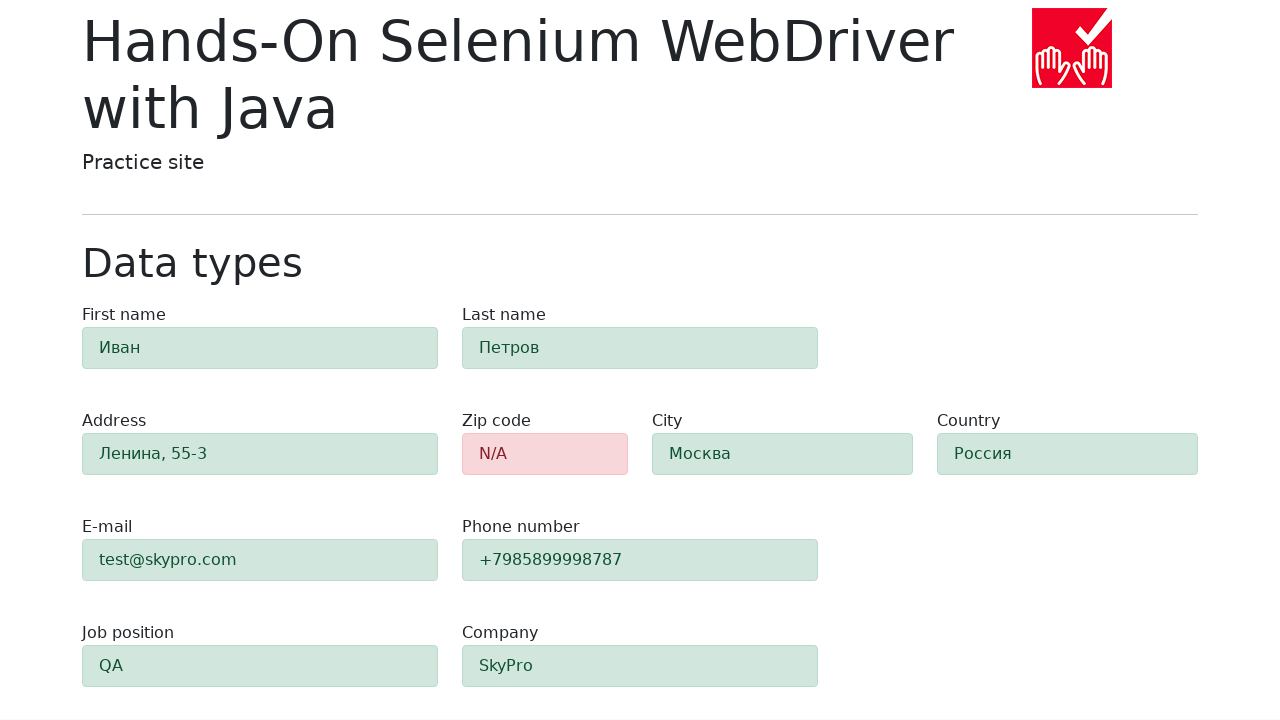

Verified phone field shows success validation (alert-success class present)
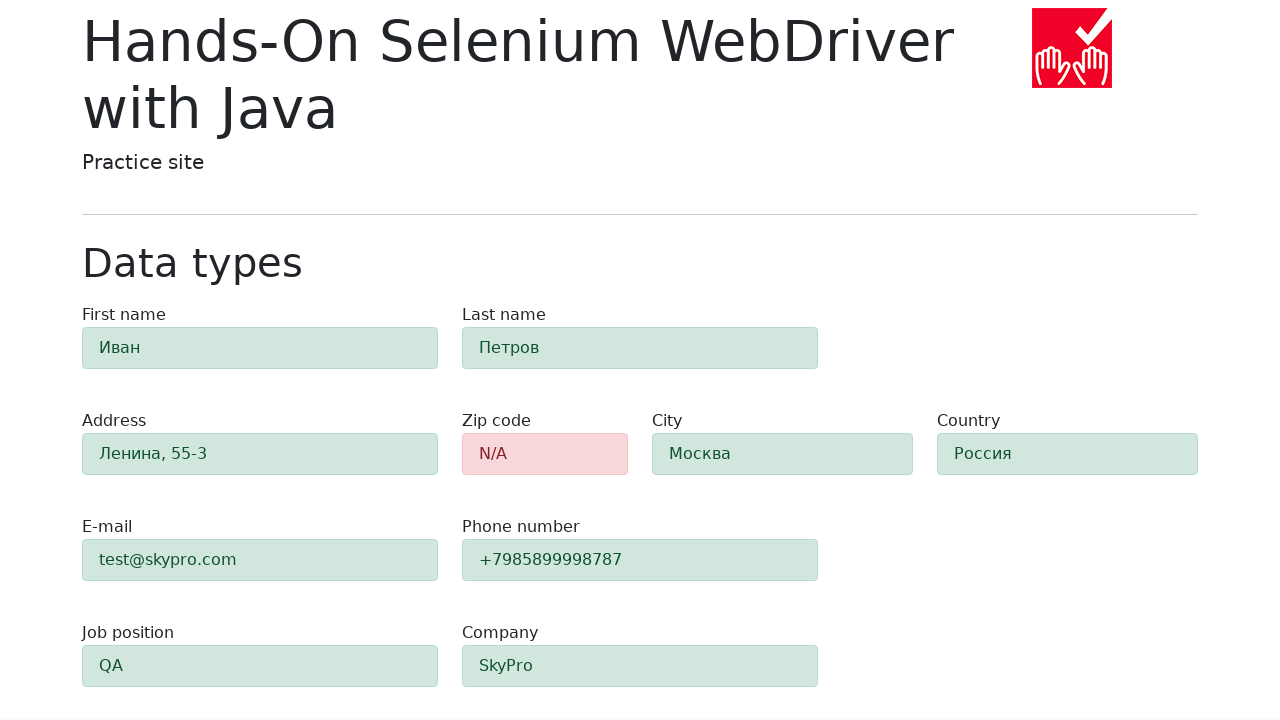

Verified city field shows success validation (alert-success class present)
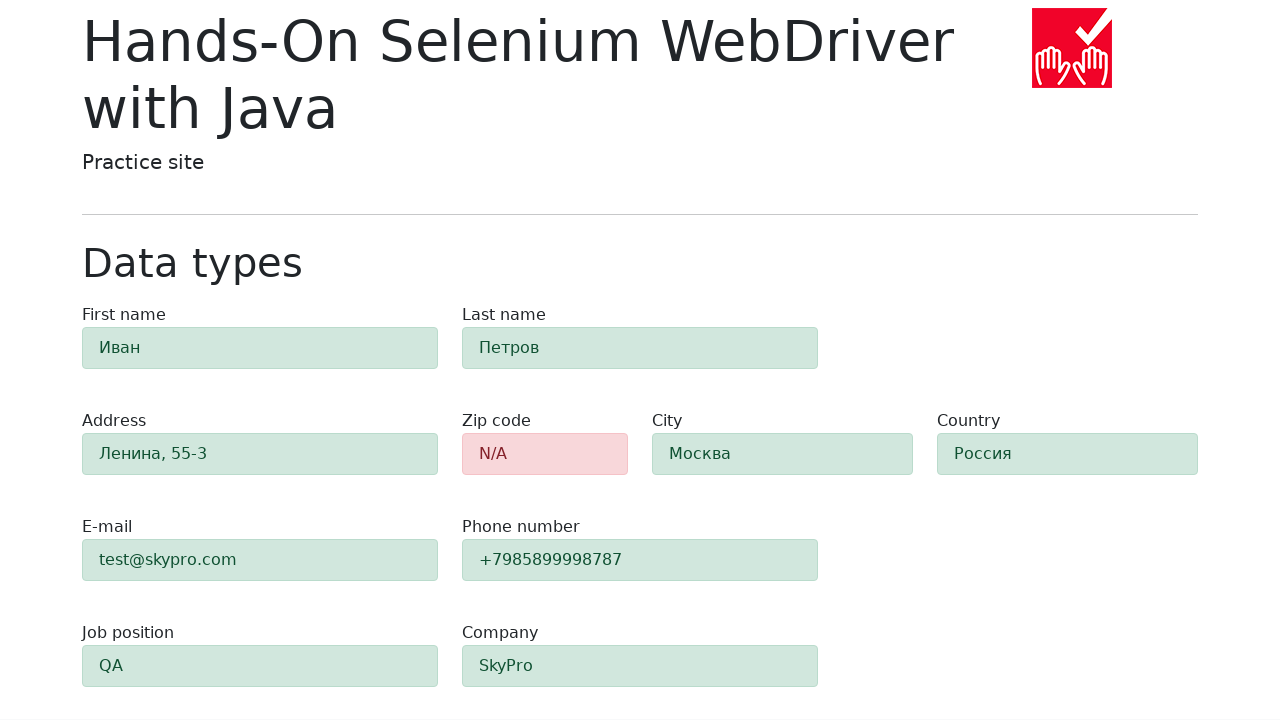

Verified country field shows success validation (alert-success class present)
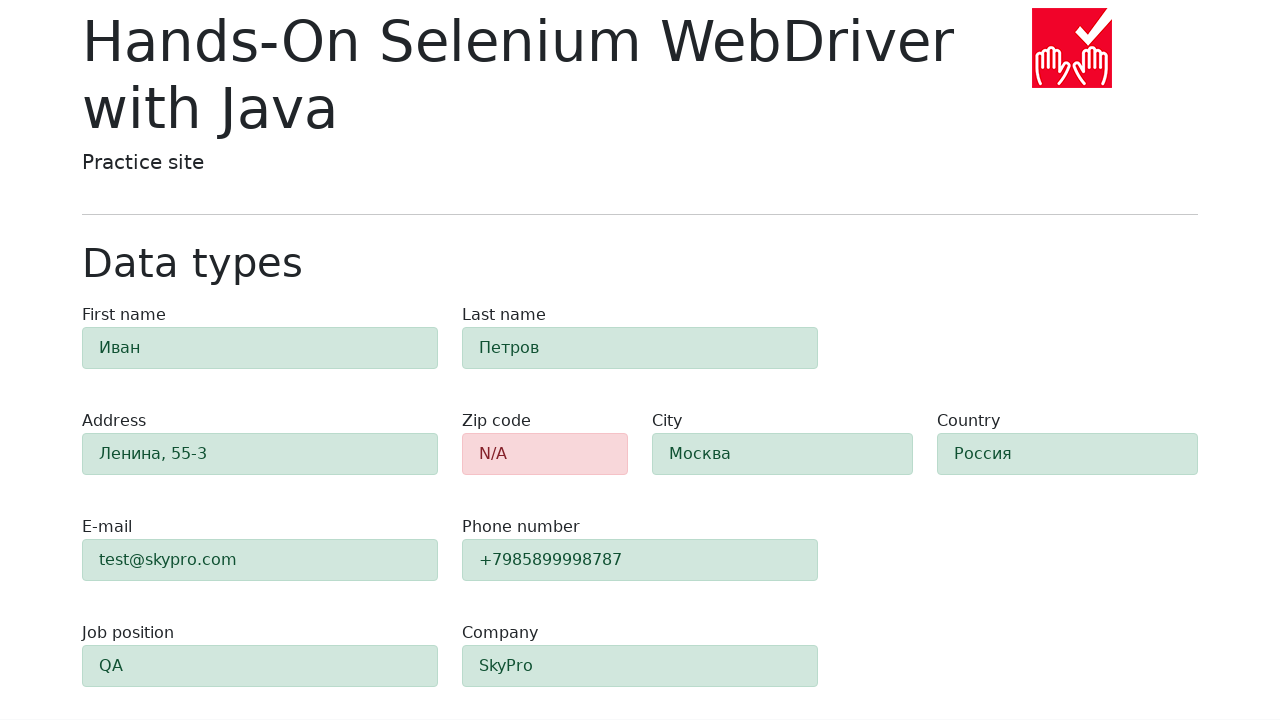

Verified job-position field shows success validation (alert-success class present)
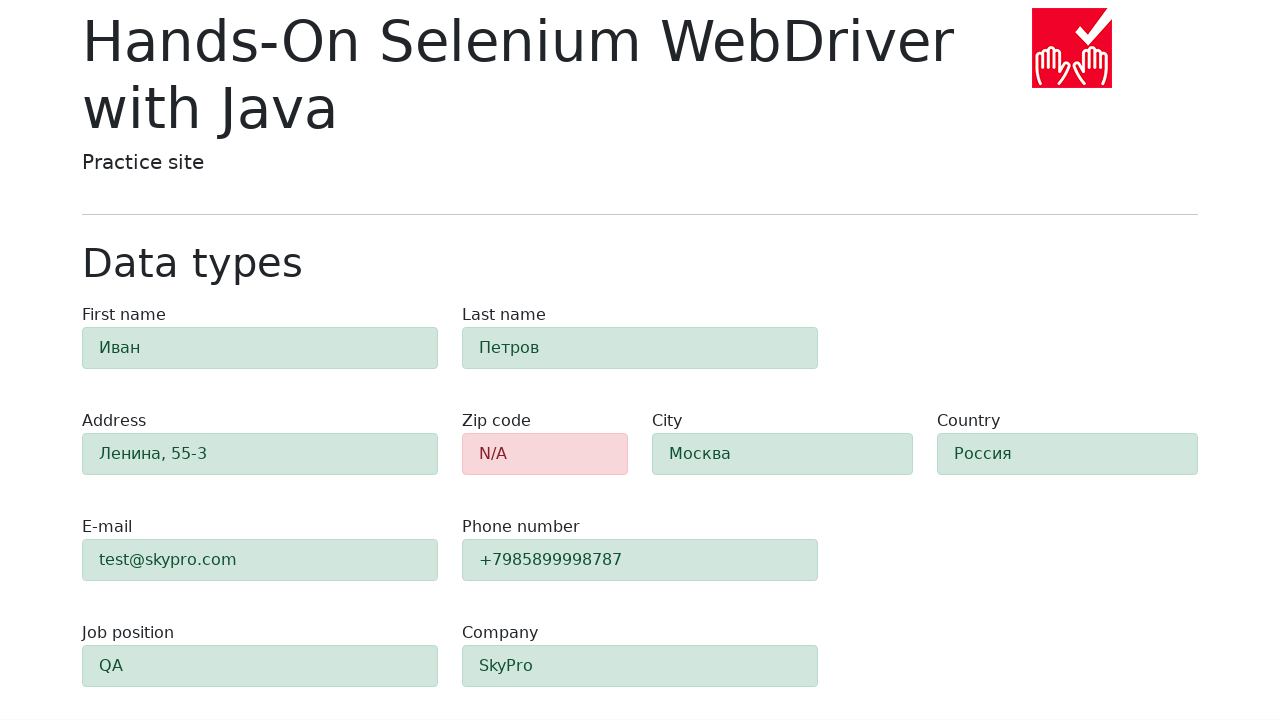

Verified company field shows success validation (alert-success class present)
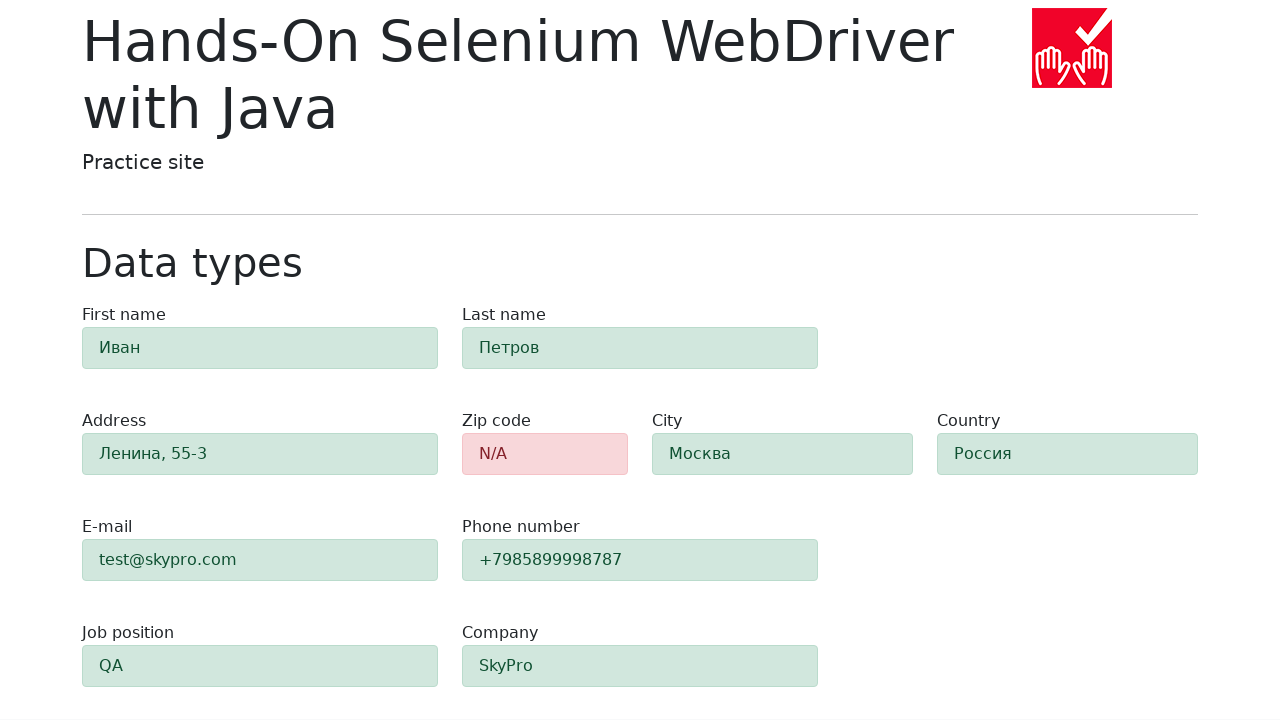

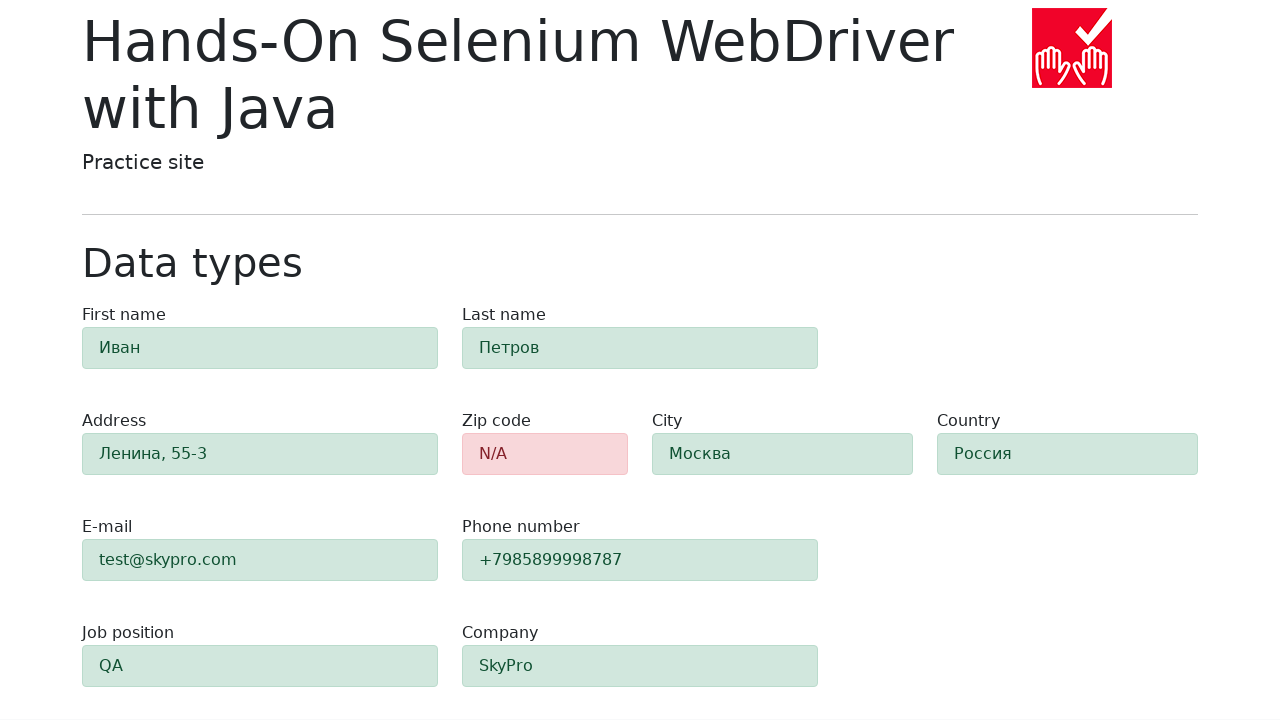